Tests a todo list application by checking off existing items, adding a new item, and verifying the new item was added successfully

Starting URL: https://lambdatest.github.io/sample-todo-app/

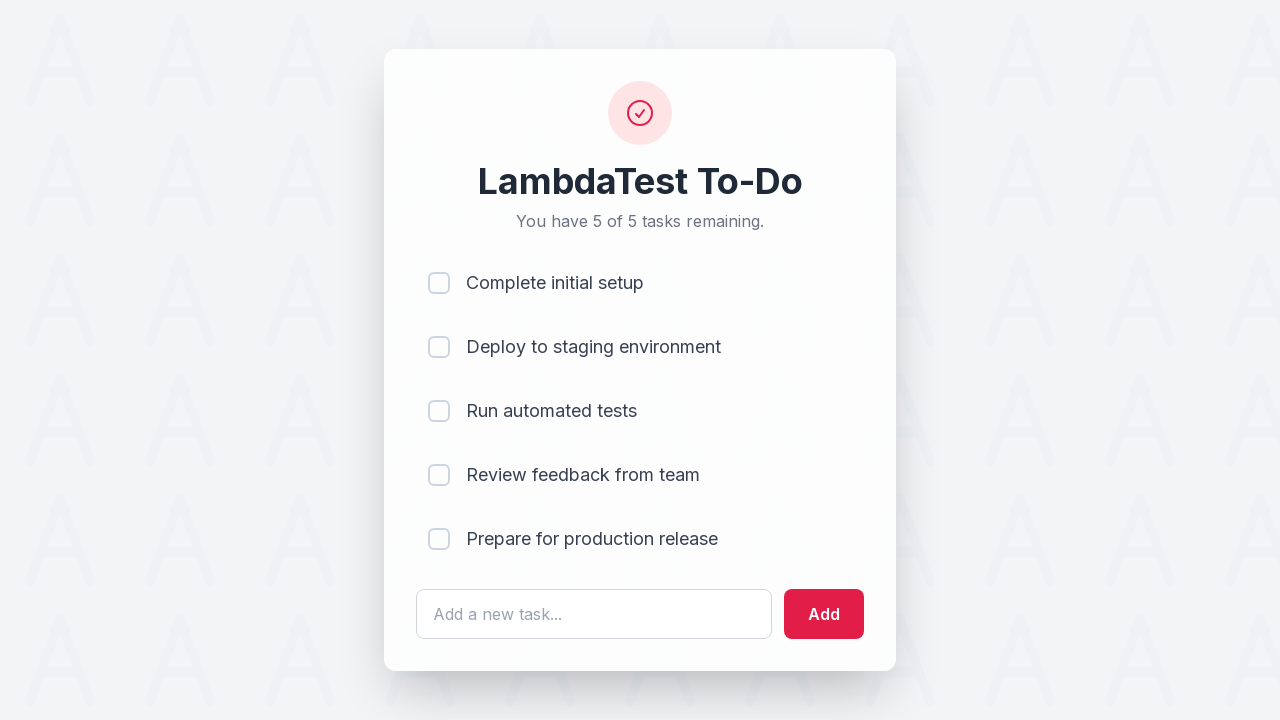

Clicked first todo item checkbox at (439, 283) on input[name='li1']
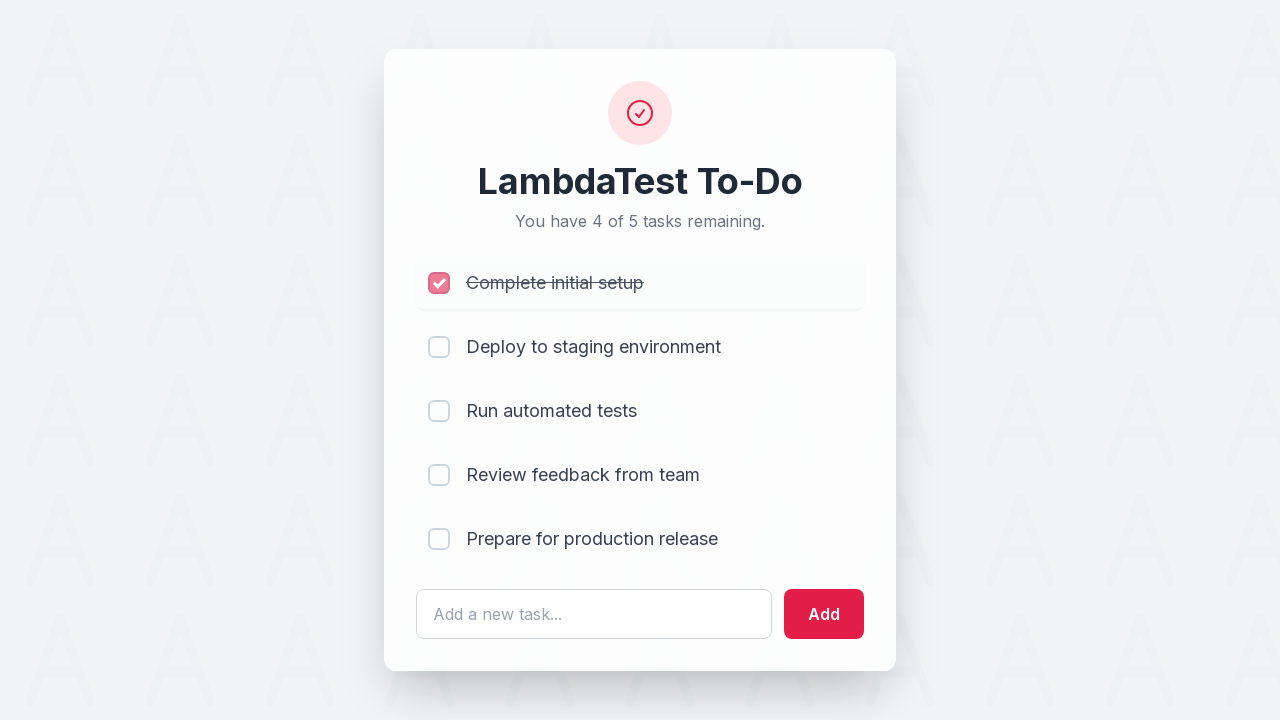

Clicked second todo item checkbox at (439, 347) on input[name='li2']
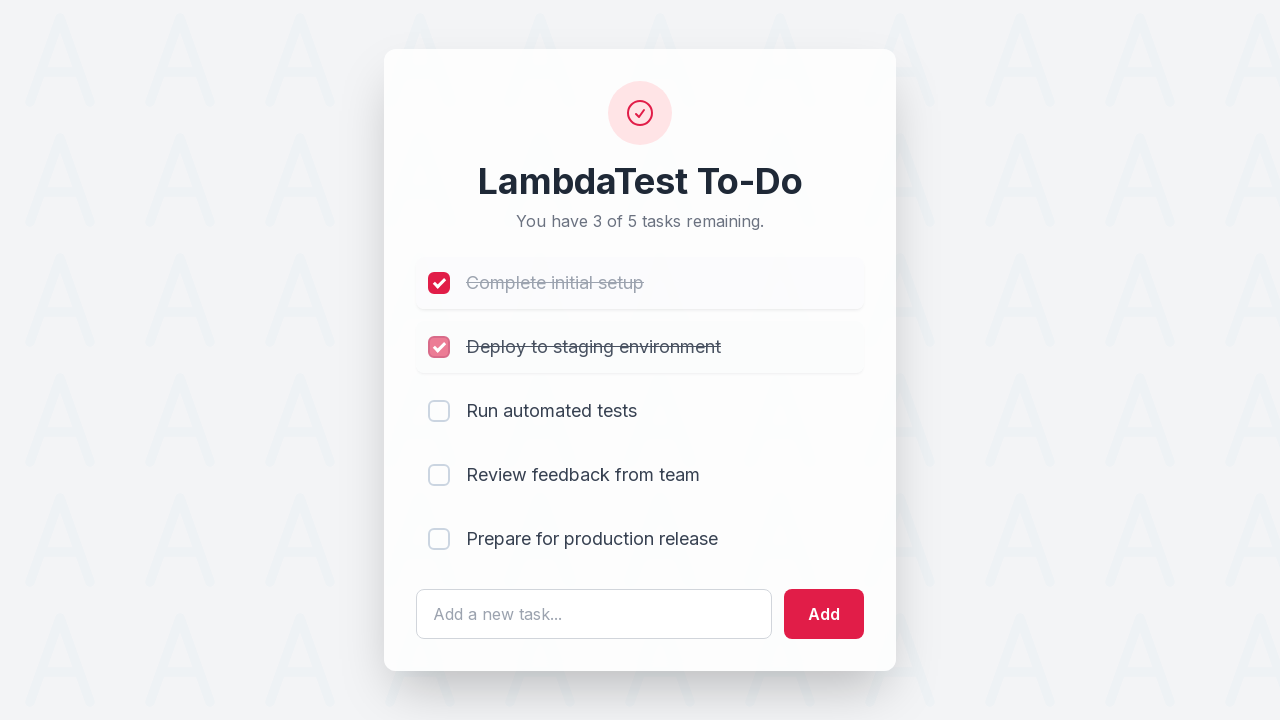

Filled new todo text field with 'Yey, Let's add it to list' on #sampletodotext
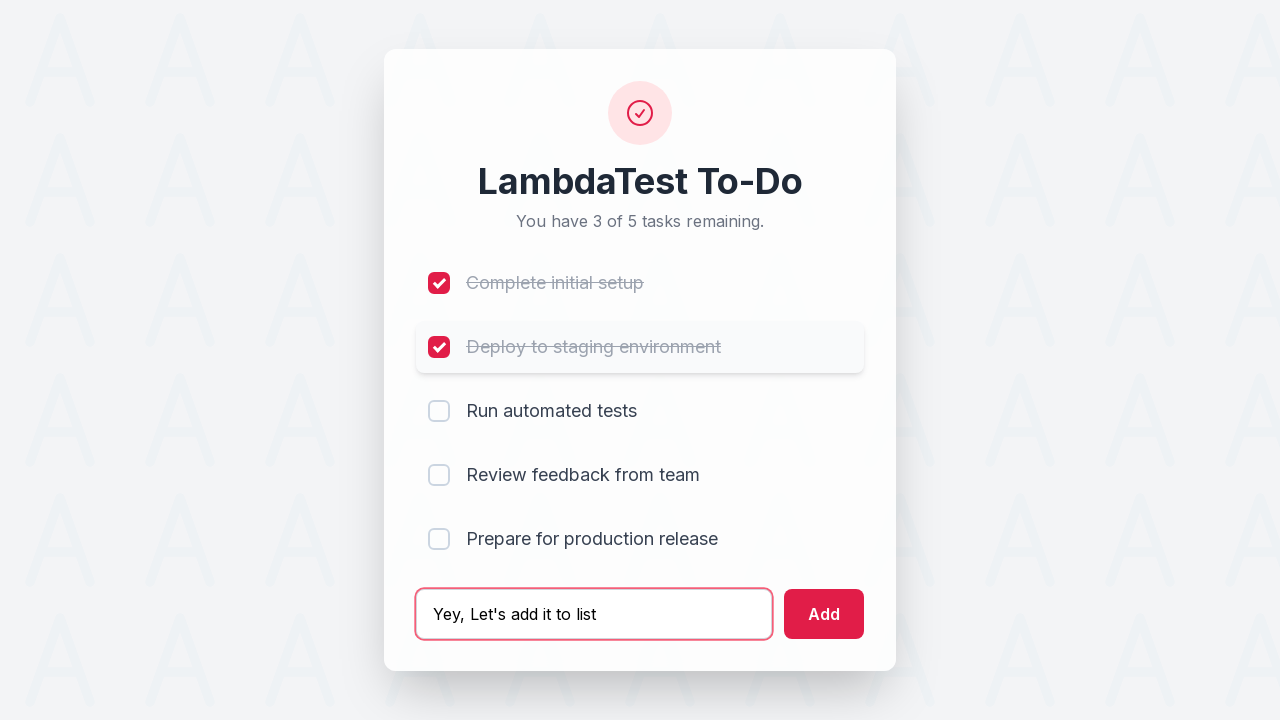

Clicked add button to create new todo item at (824, 614) on #addbutton
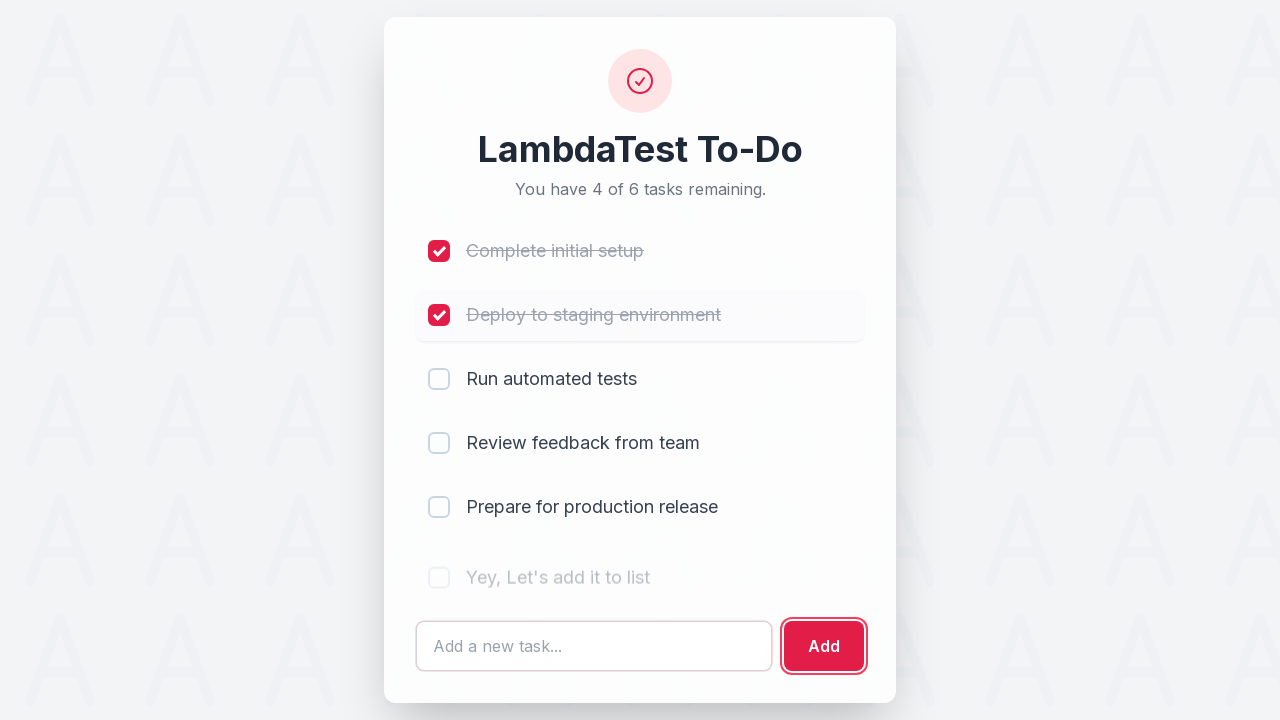

Retrieved text content of newly added todo item
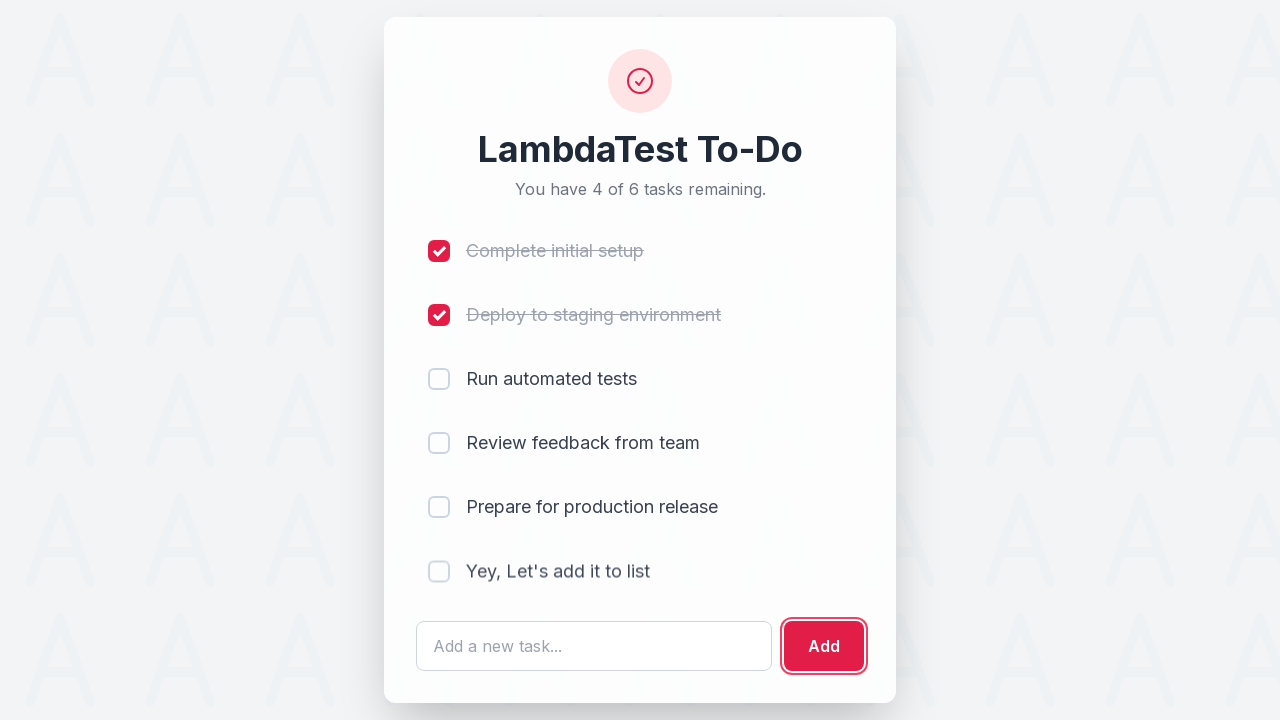

Verified new todo item was added successfully with correct text
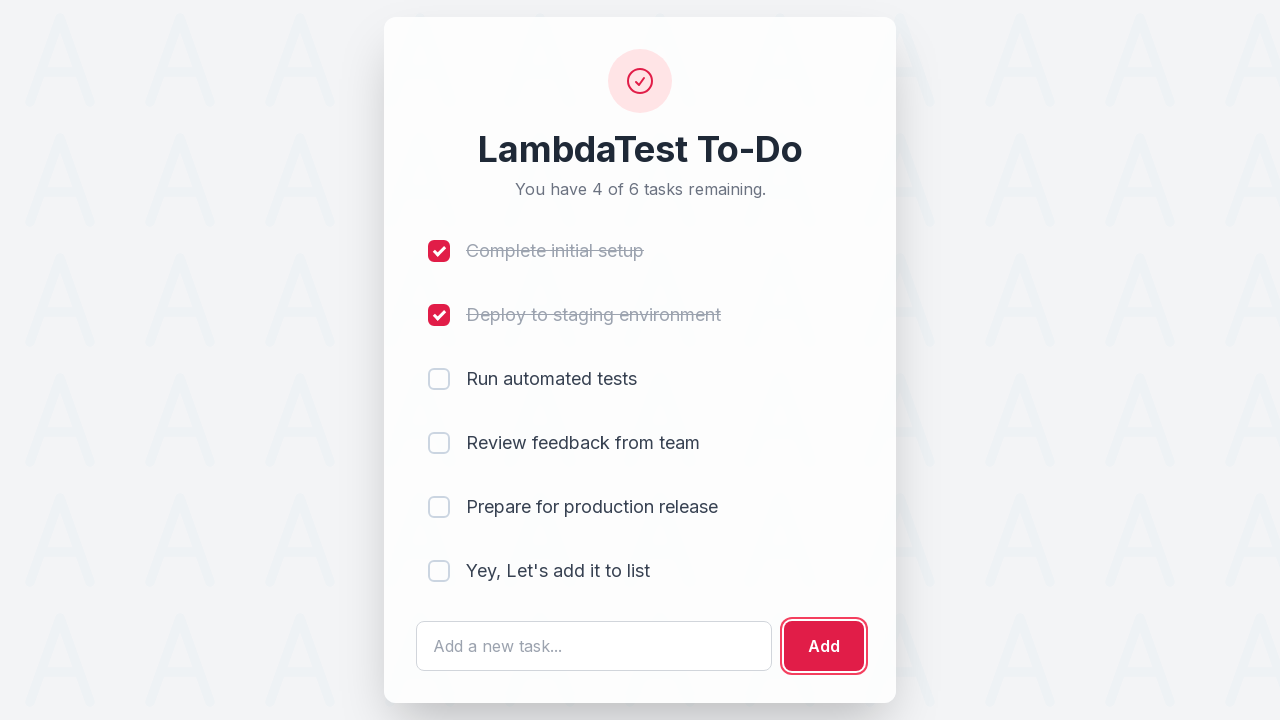

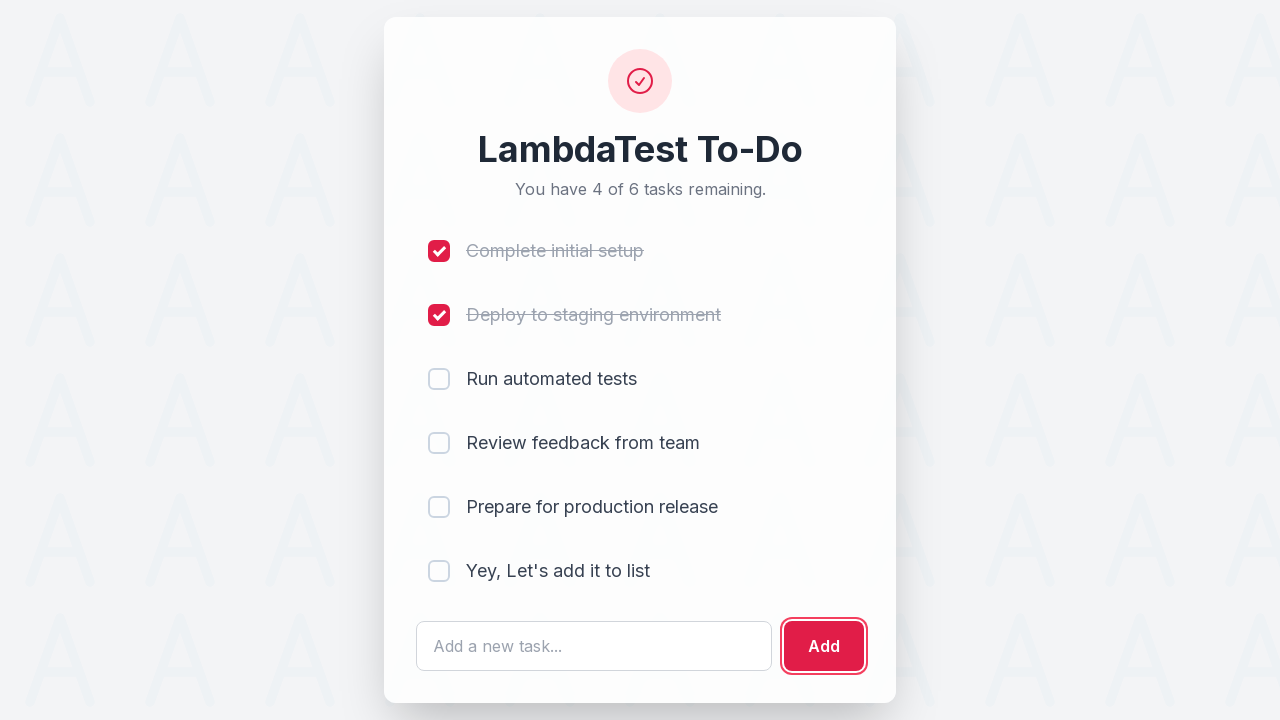